Tests drag and drop functionality on the jQuery UI droppable demo page by dragging an element and dropping it onto a target area within an iframe.

Starting URL: https://jqueryui.com/droppable/

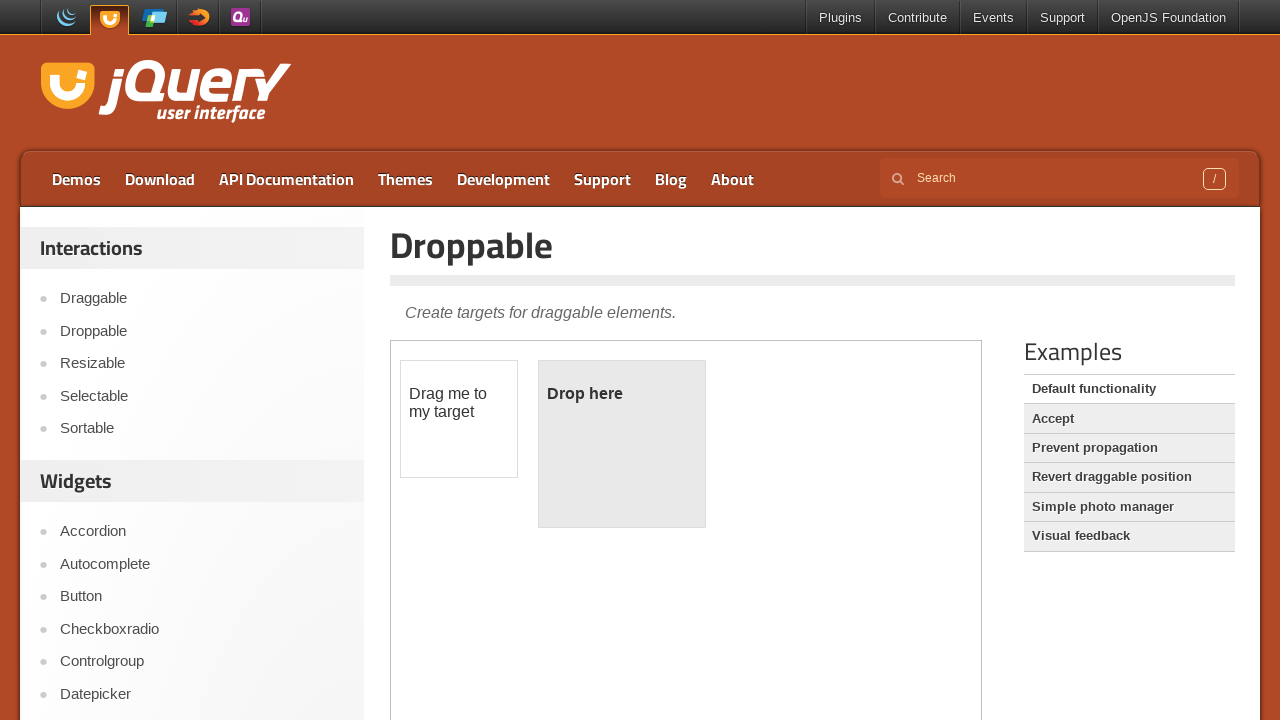

Located the demo iframe on the jQuery UI droppable page
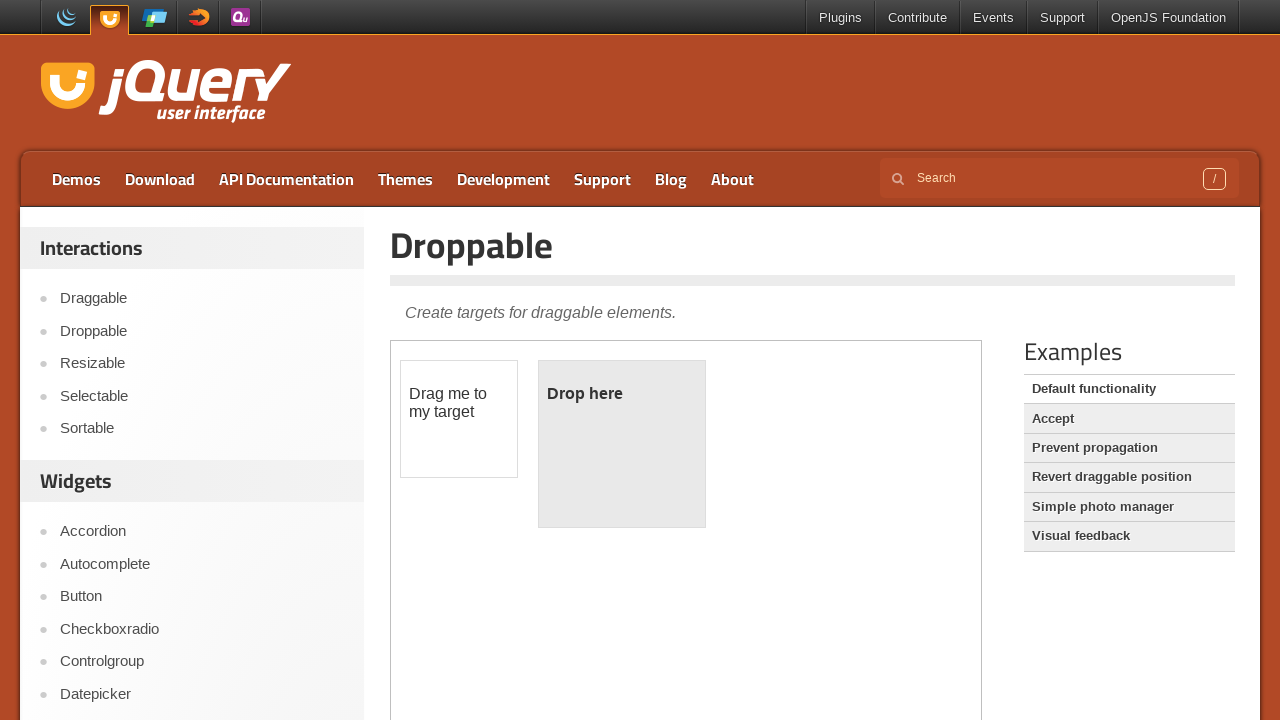

Located the draggable element with ID 'draggable'
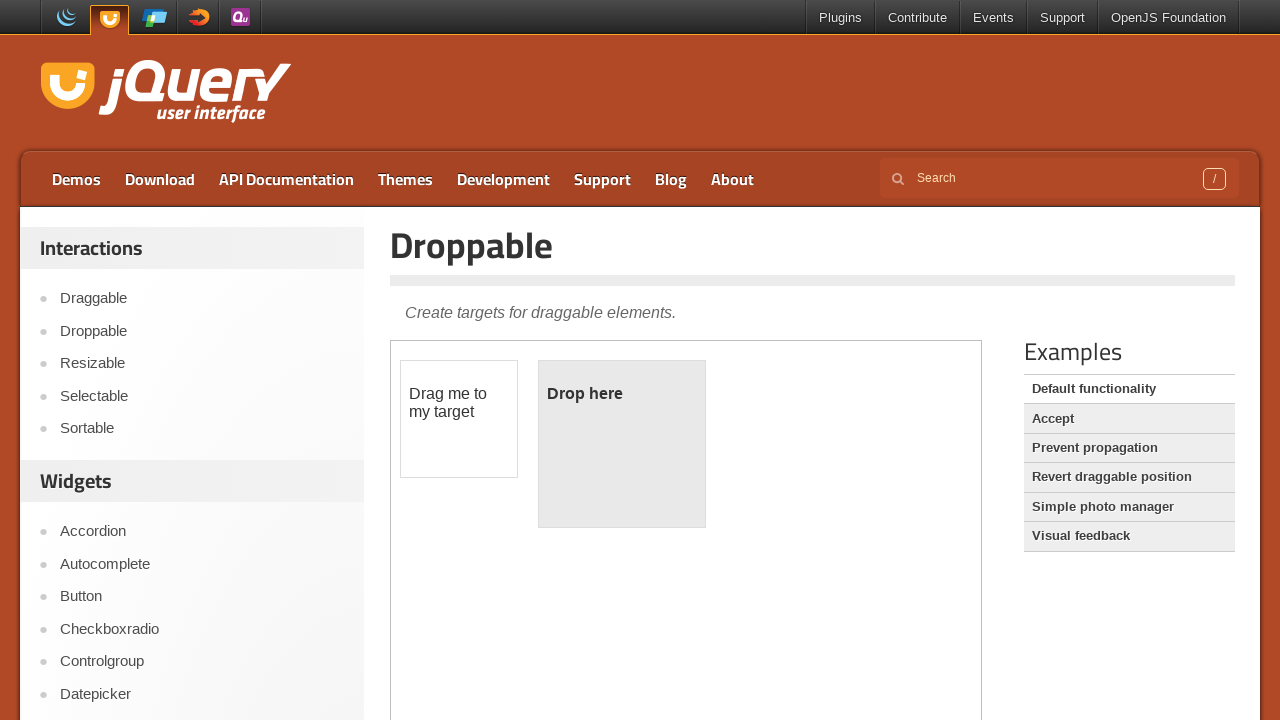

Located the droppable target element with ID 'droppable'
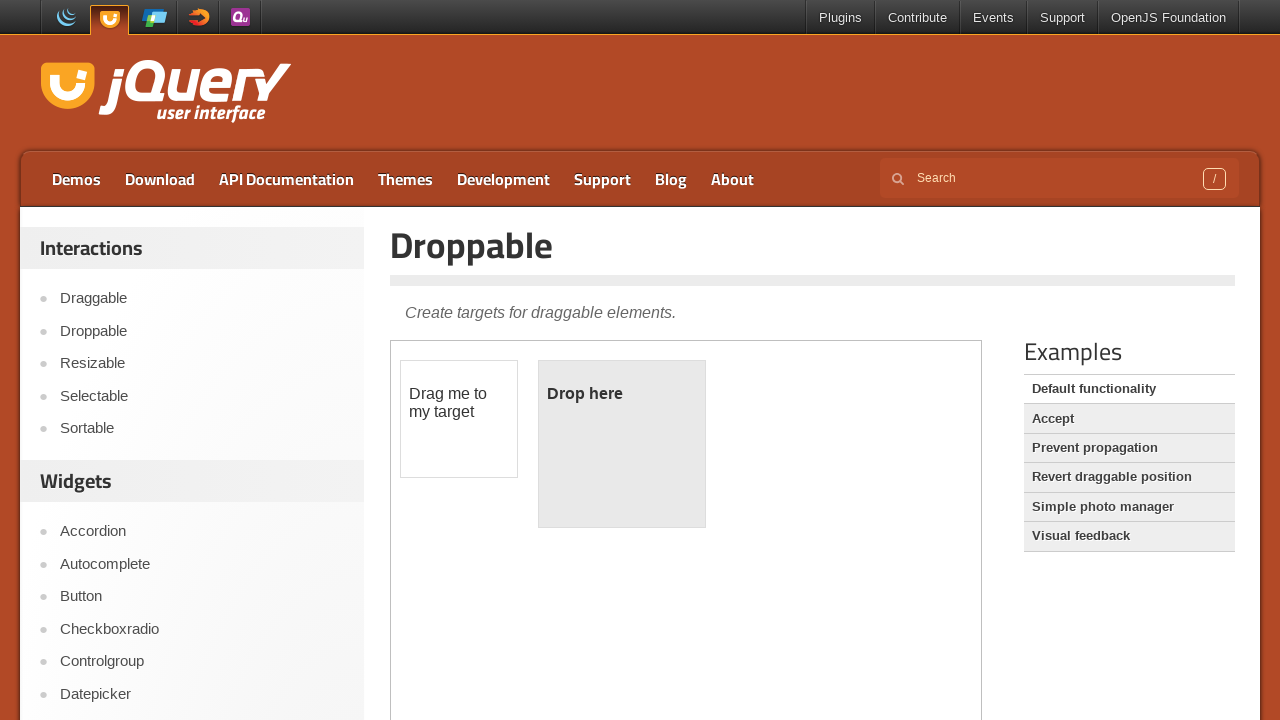

Dragged the draggable element onto the droppable target at (622, 444)
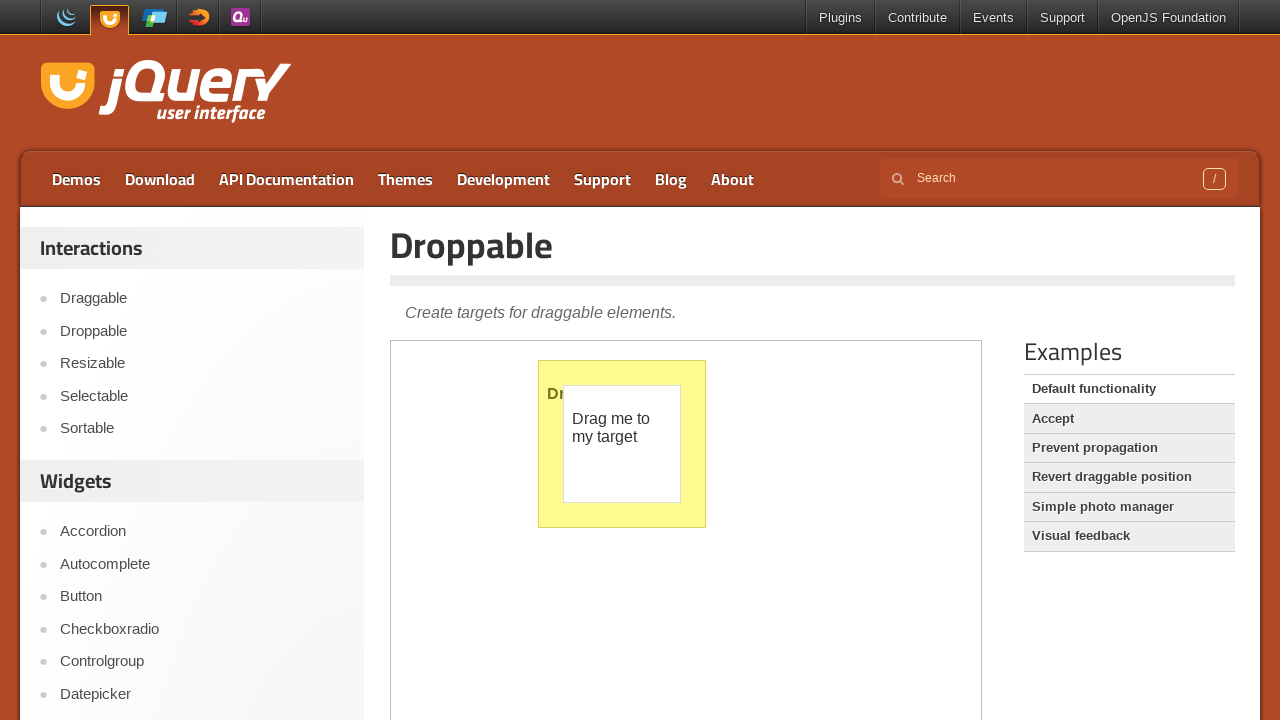

Verified that the drop was successful - droppable element now has ui-state-highlight class
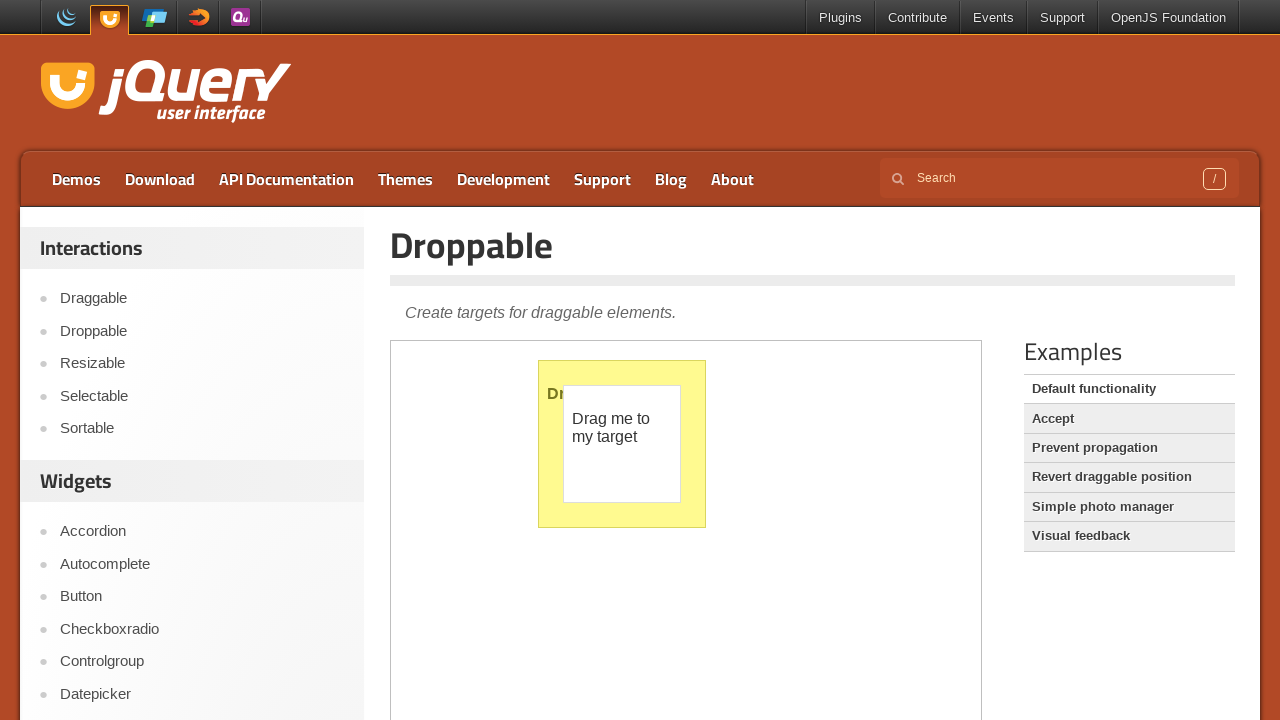

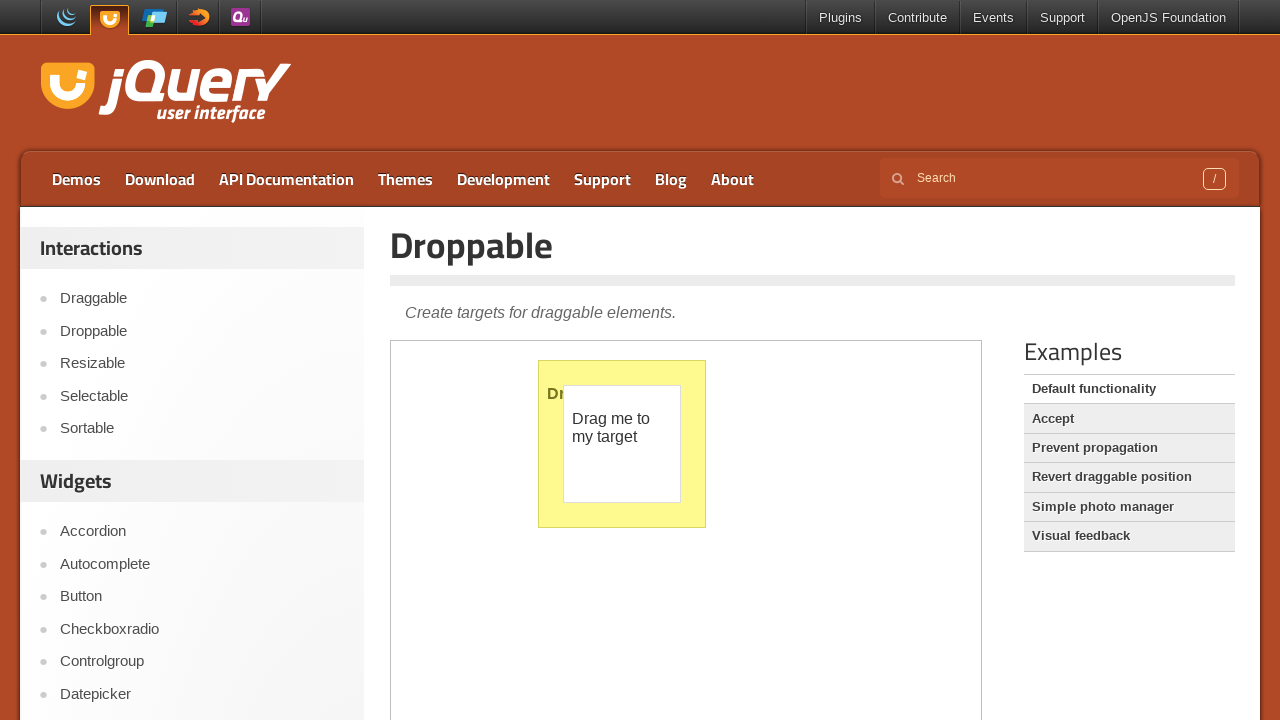